Validates navigation to the AT Site page by clicking the menu link and verifying the Automation Testing site description is displayed

Starting URL: https://practice.automationtesting.in/

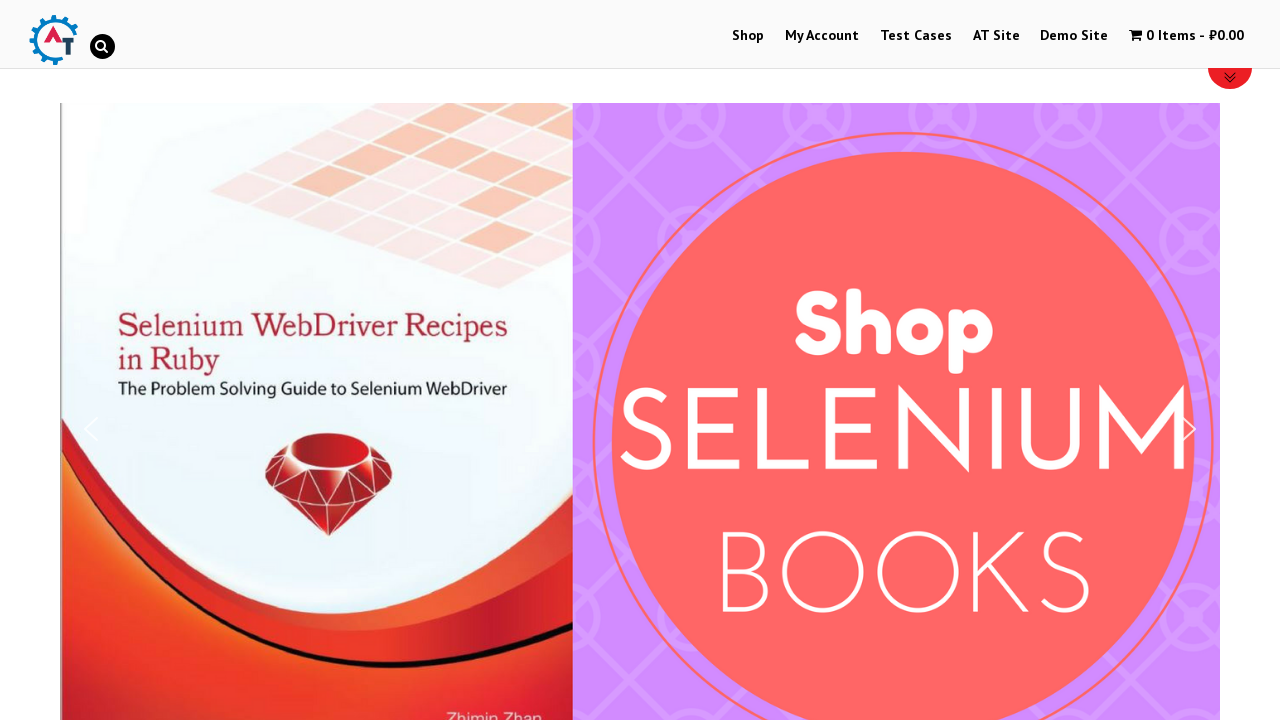

Clicked AT Site menu link at (996, 36) on #menu-item-244 > a
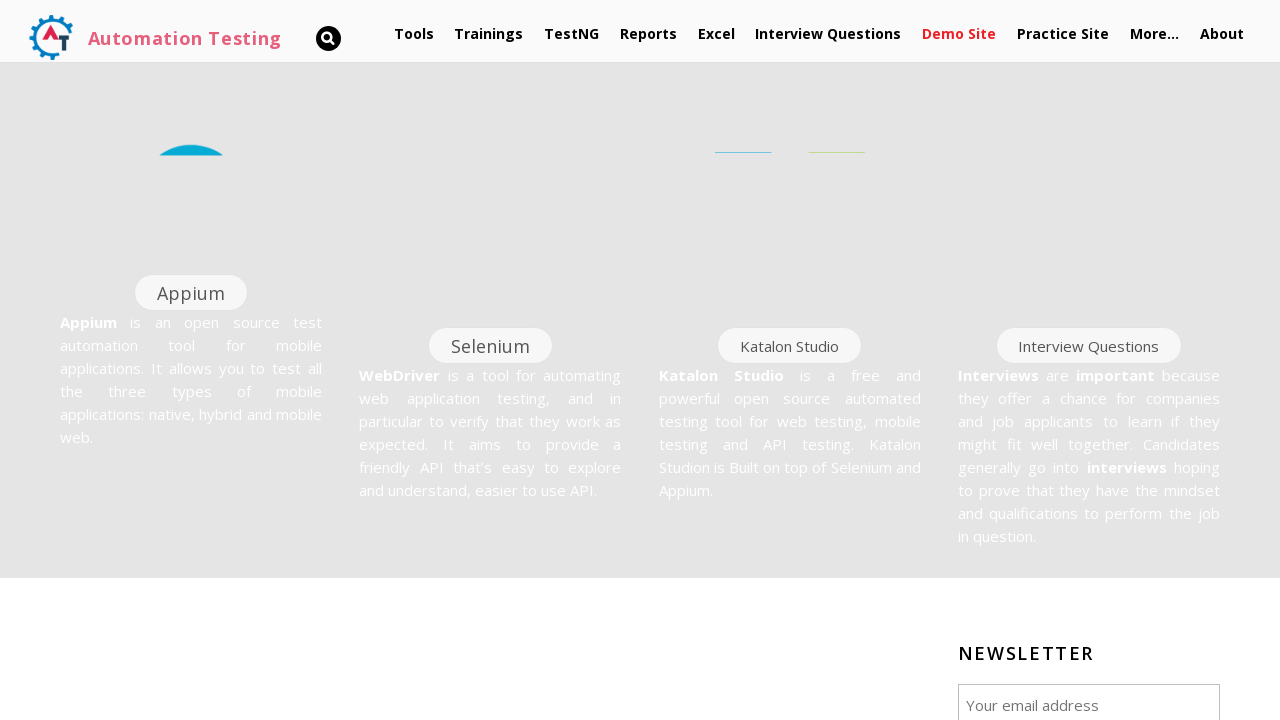

AT Site page loaded and site description element is visible
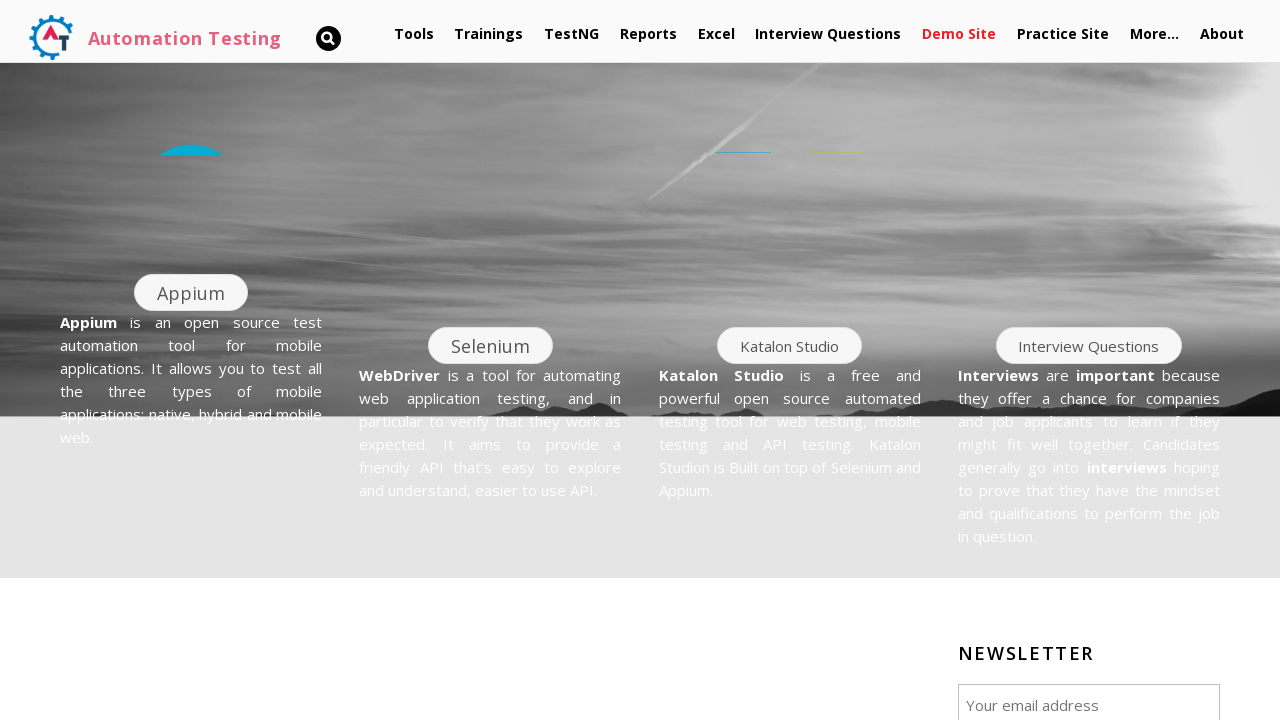

Retrieved site description text content
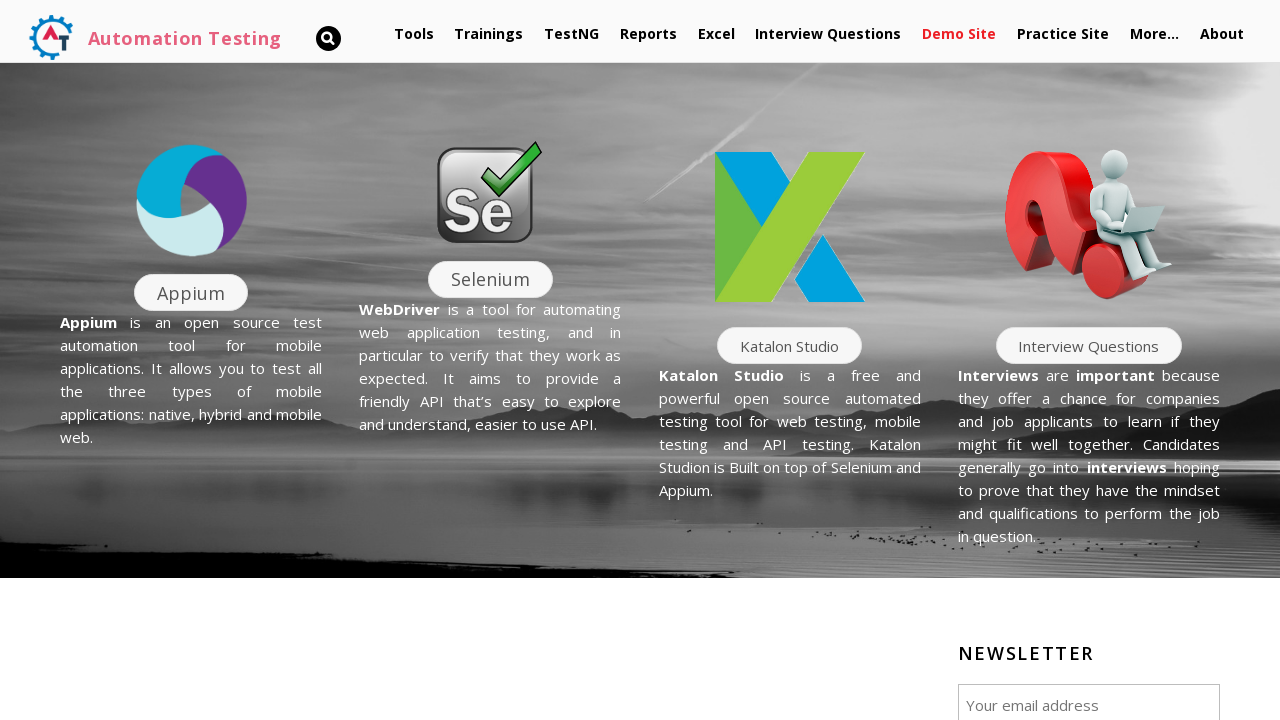

Verified site description matches 'Automation Testing'
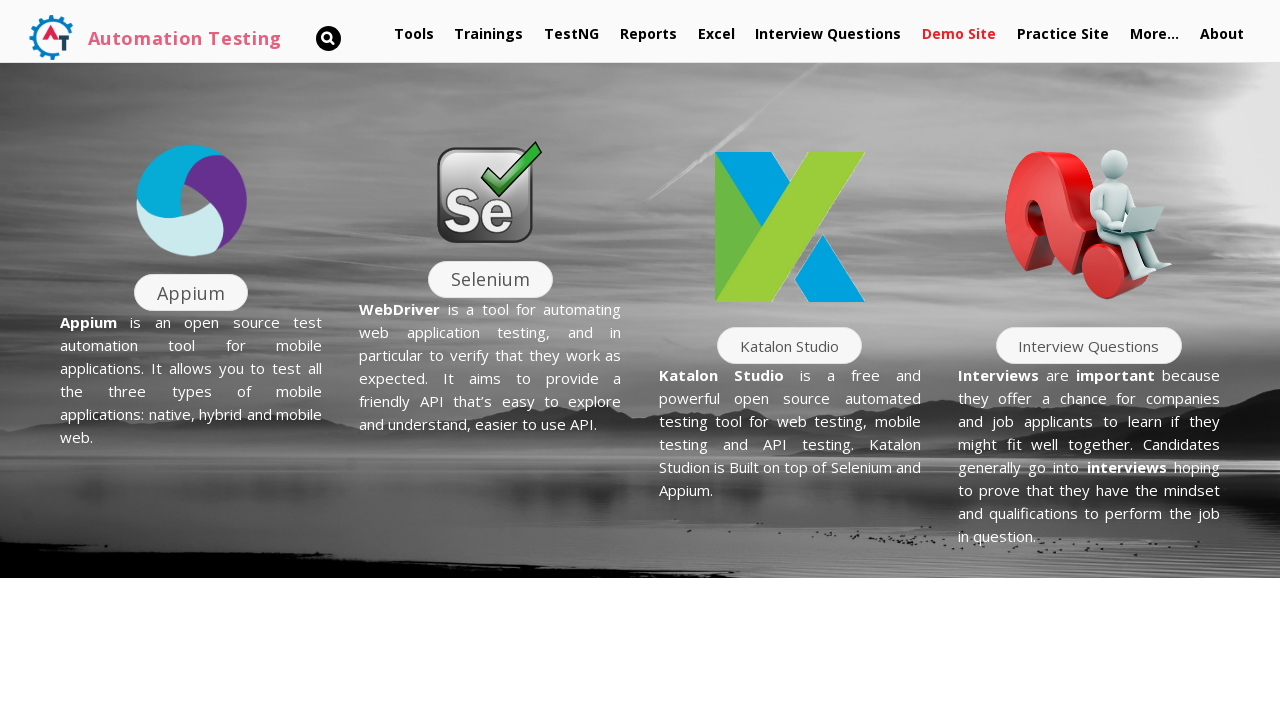

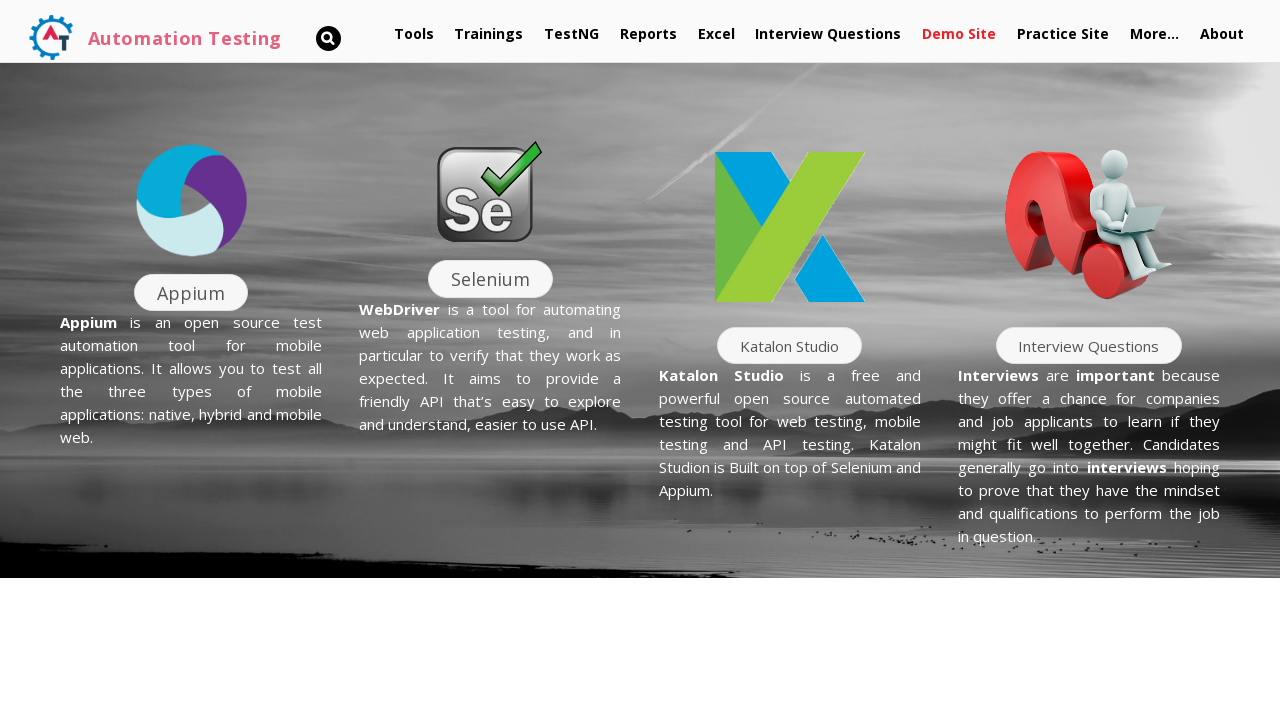